Tests navigation from dice page to playing cards page

Starting URL: https://www.random.org/

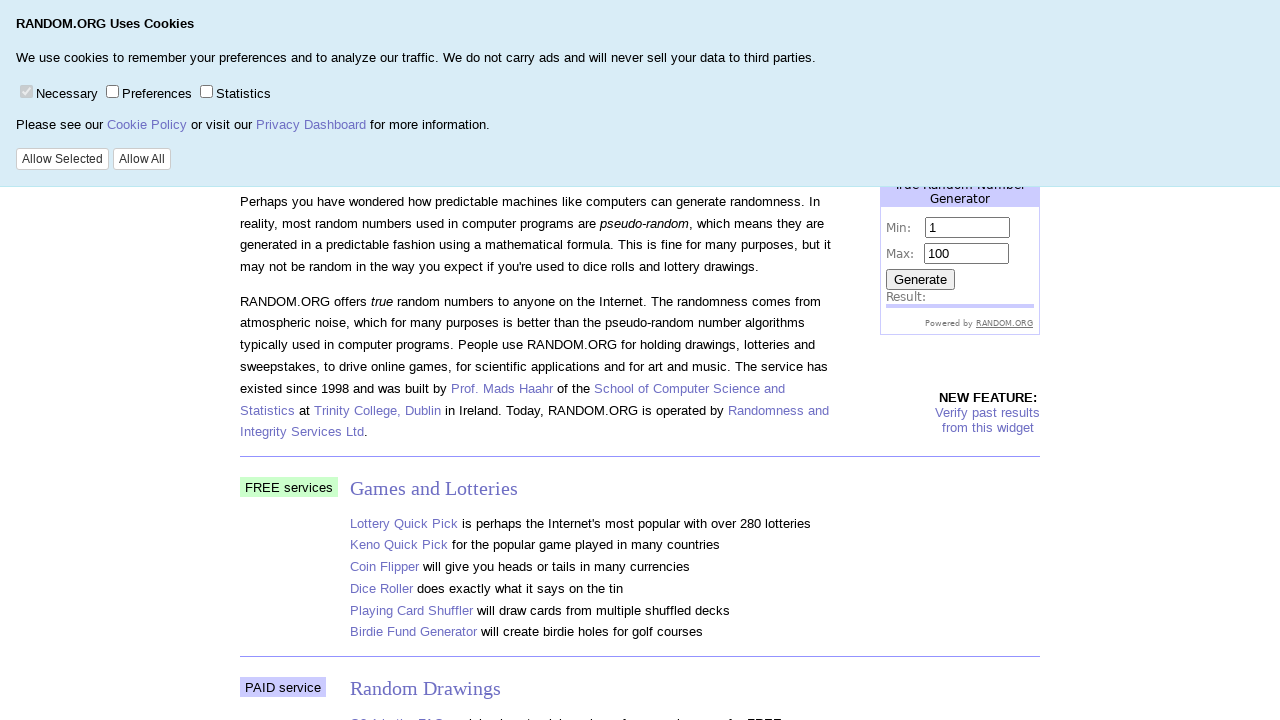

Navigated to dice page at https://www.random.org/dice/
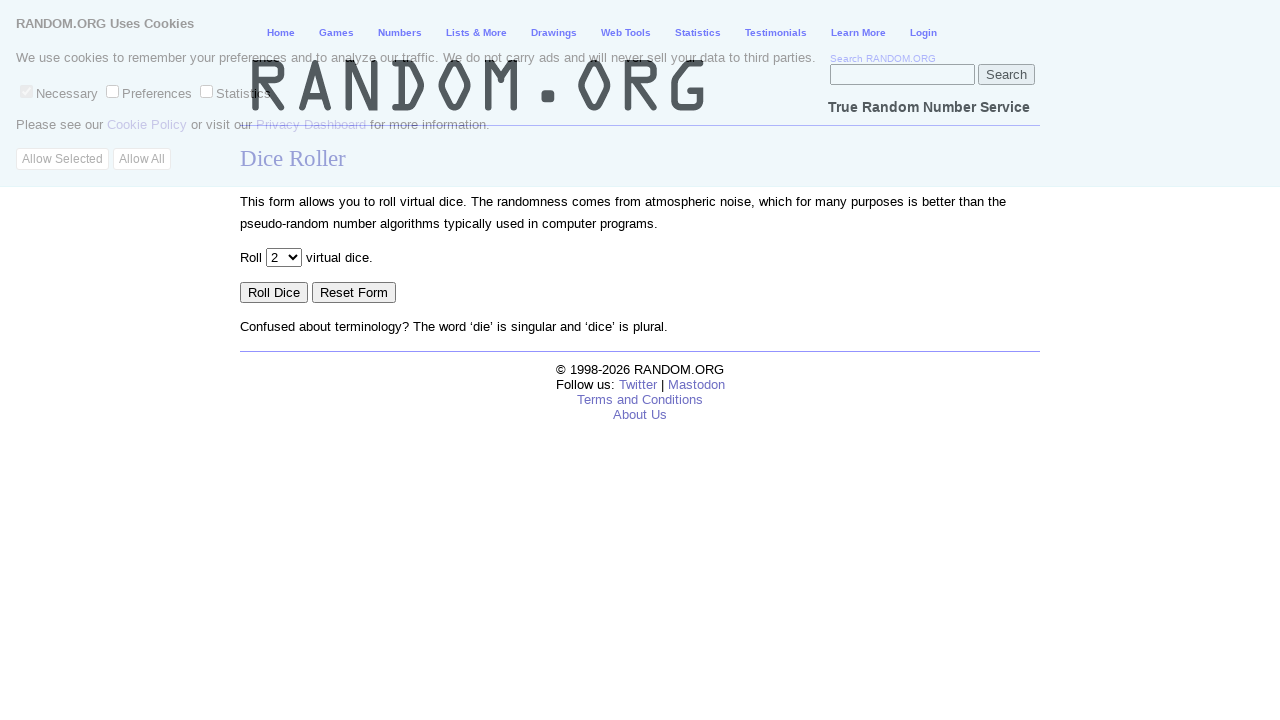

Navigated from dice page to playing cards page at https://www.random.org/playing-cards/
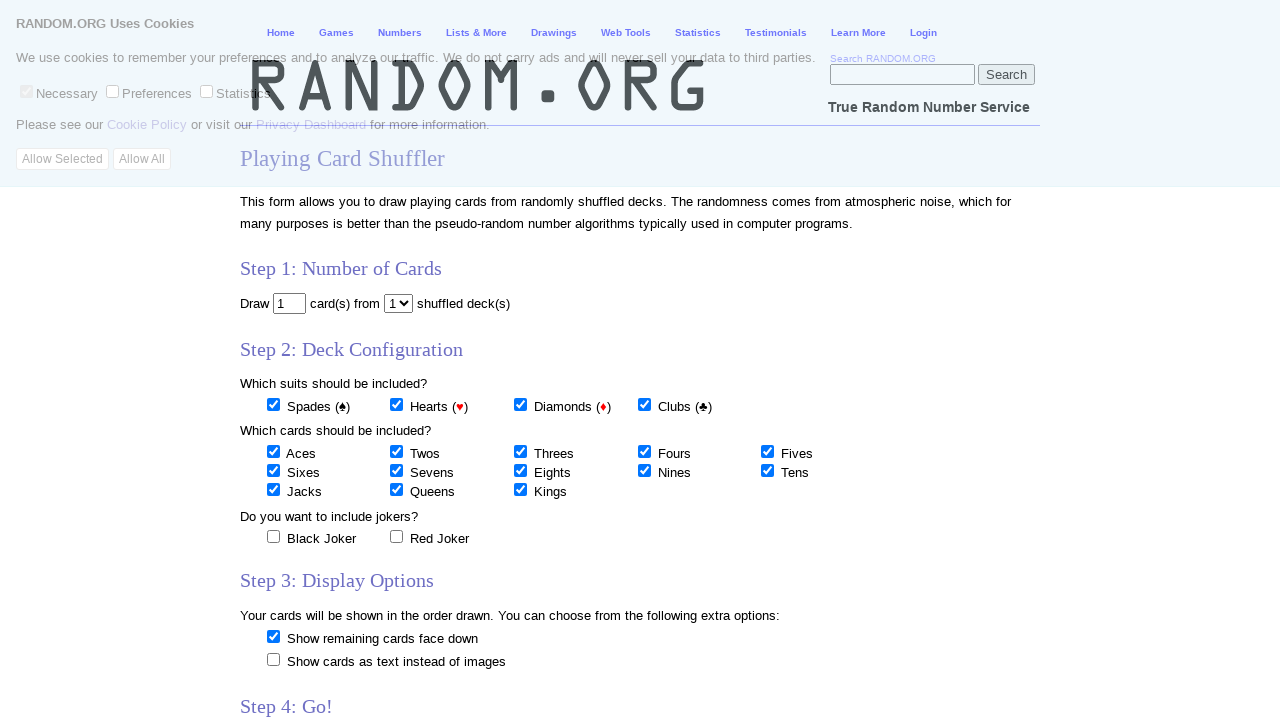

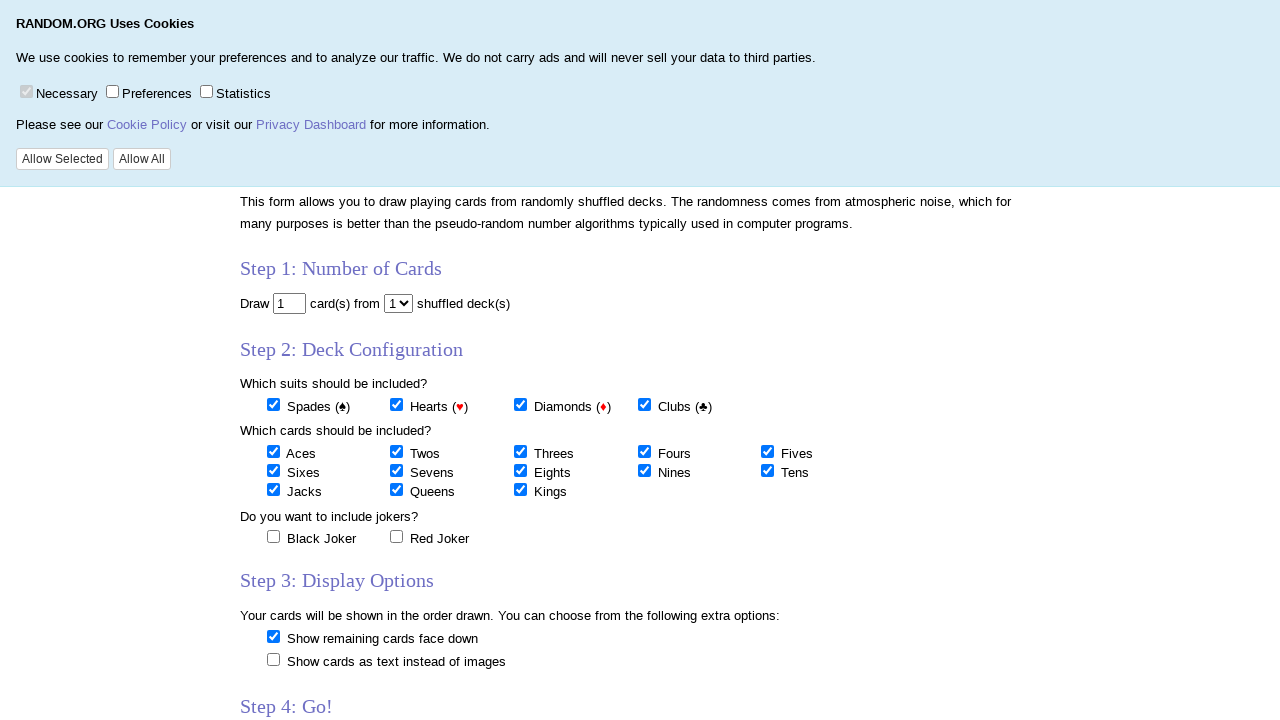